Tests a math exercise form by reading two numbers from the page, calculating their sum, selecting the result from a dropdown, and submitting the form.

Starting URL: http://suninjuly.github.io/selects1.html

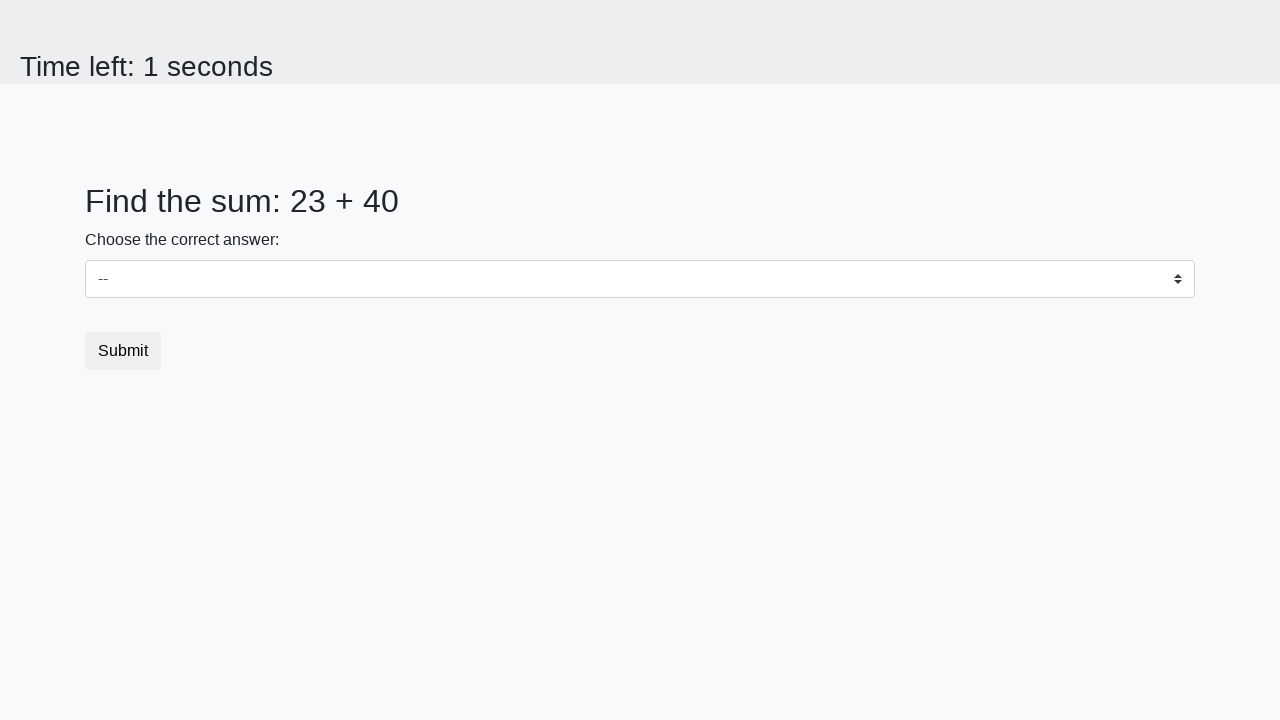

Read first number from the page
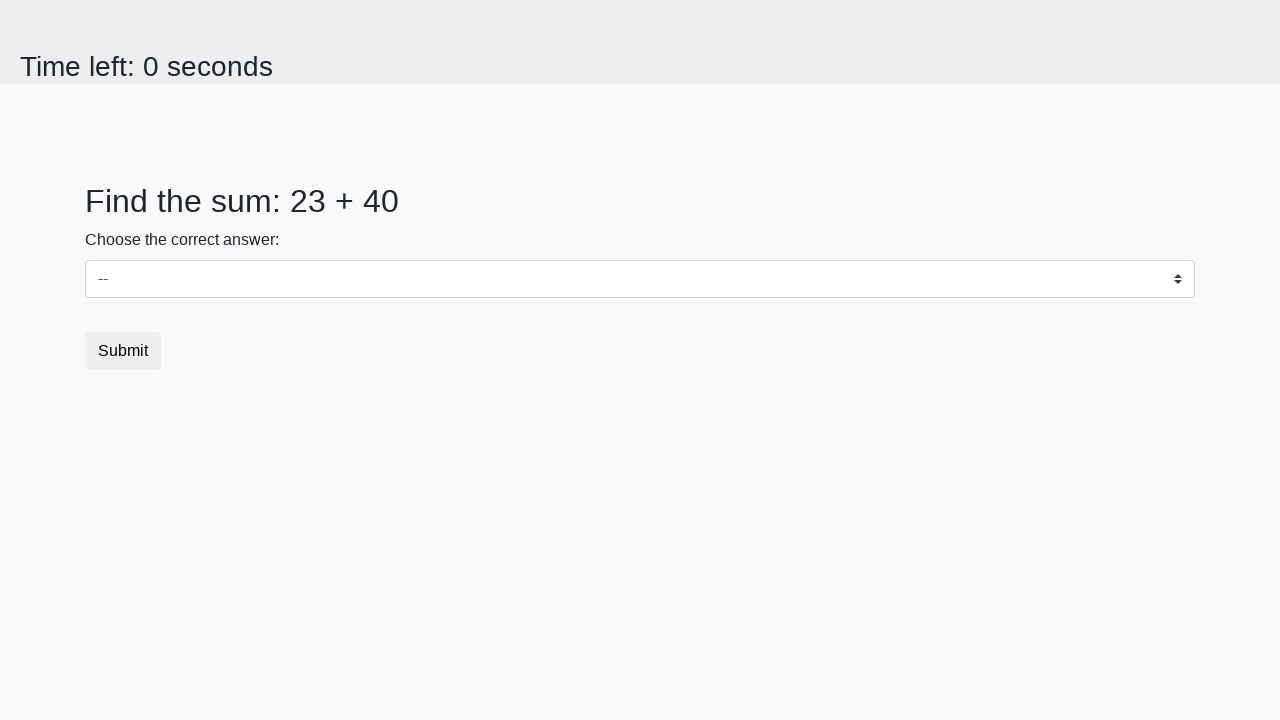

Read second number from the page
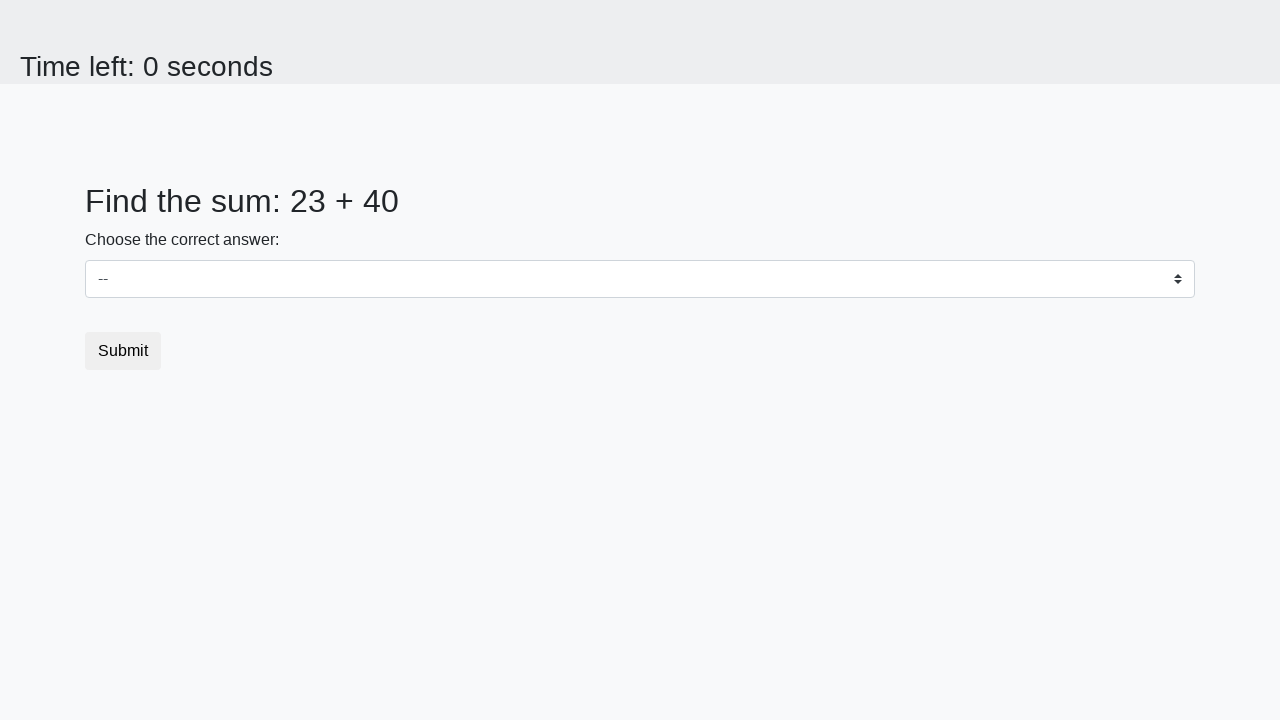

Calculated sum of 23 and 40 = 63
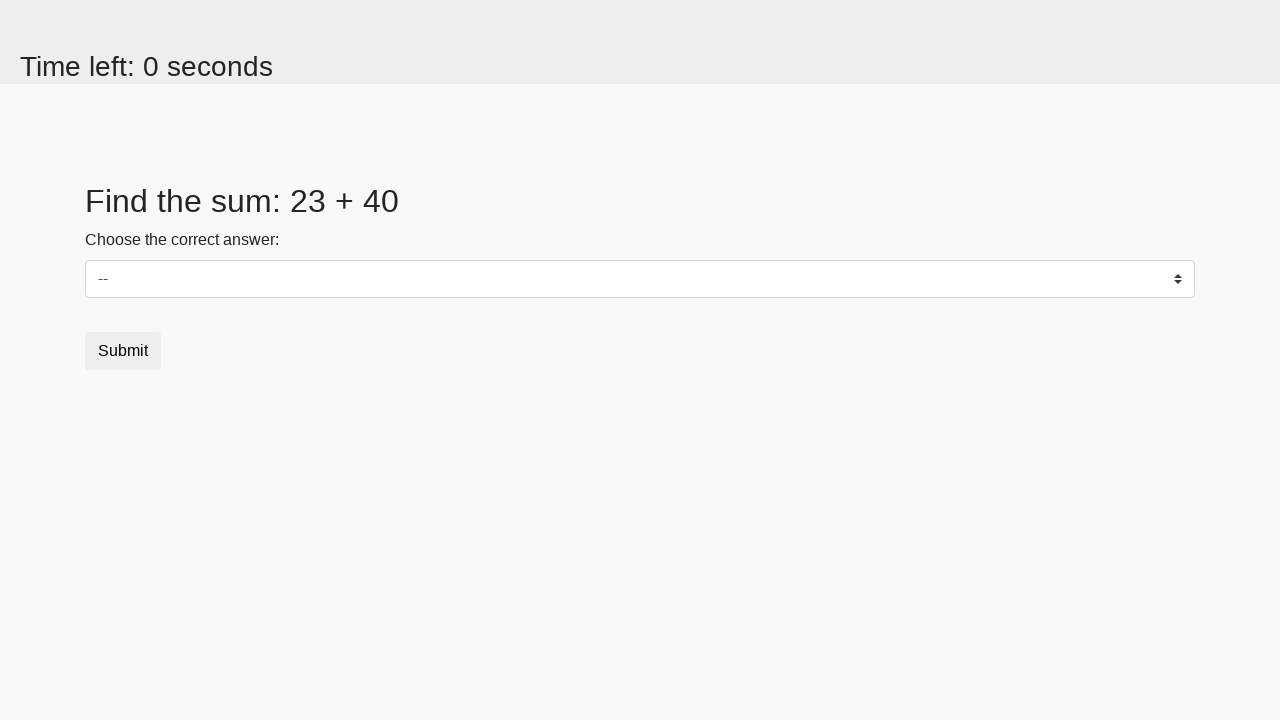

Selected value 63 from dropdown on select
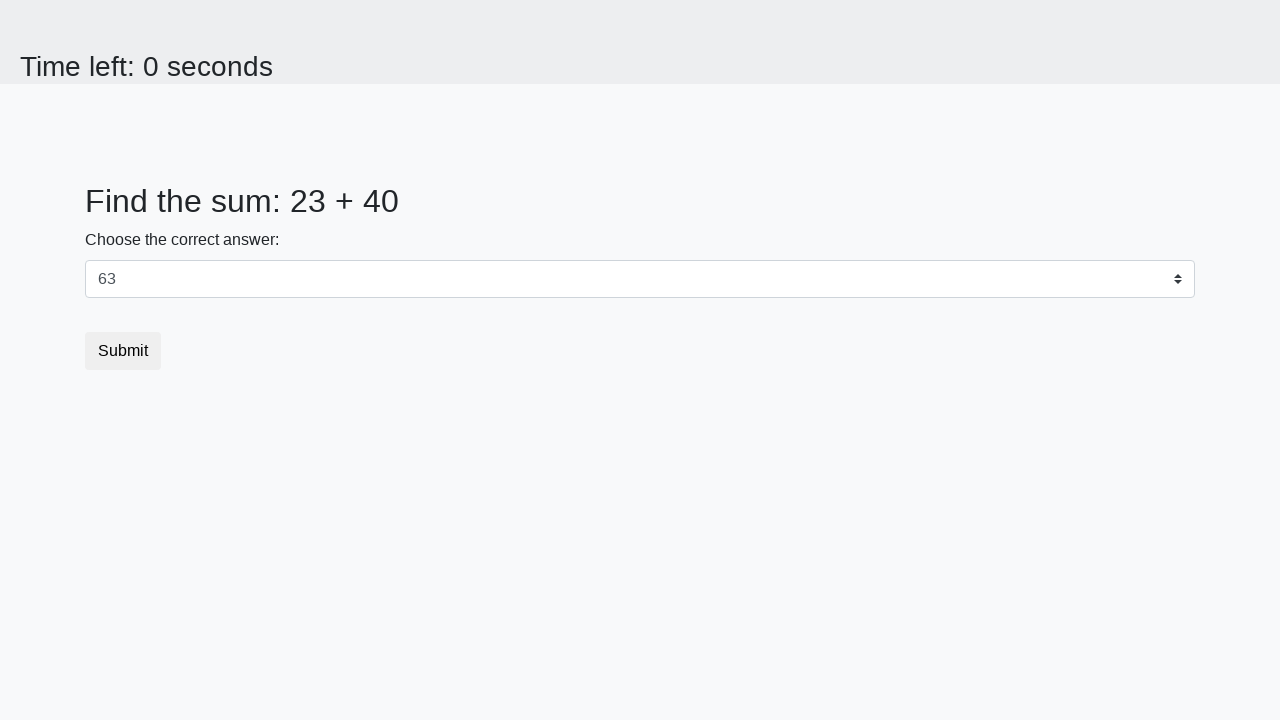

Clicked submit button to submit the form at (123, 351) on button.btn
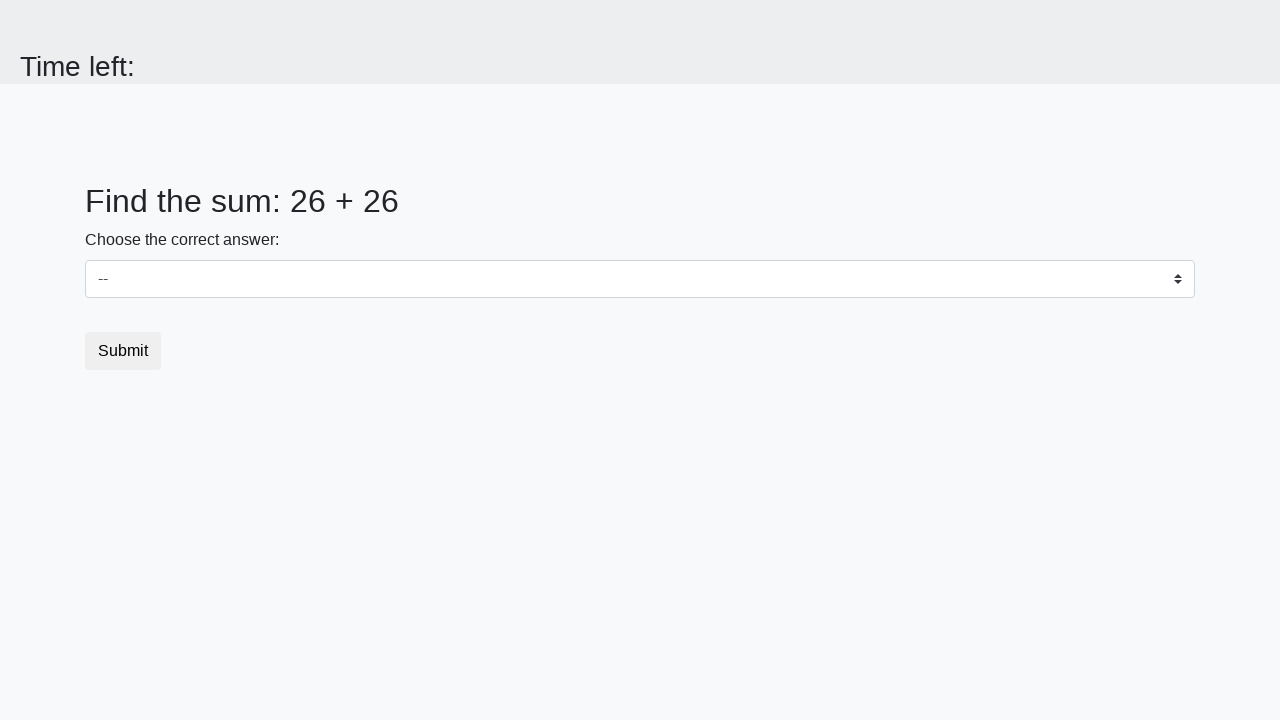

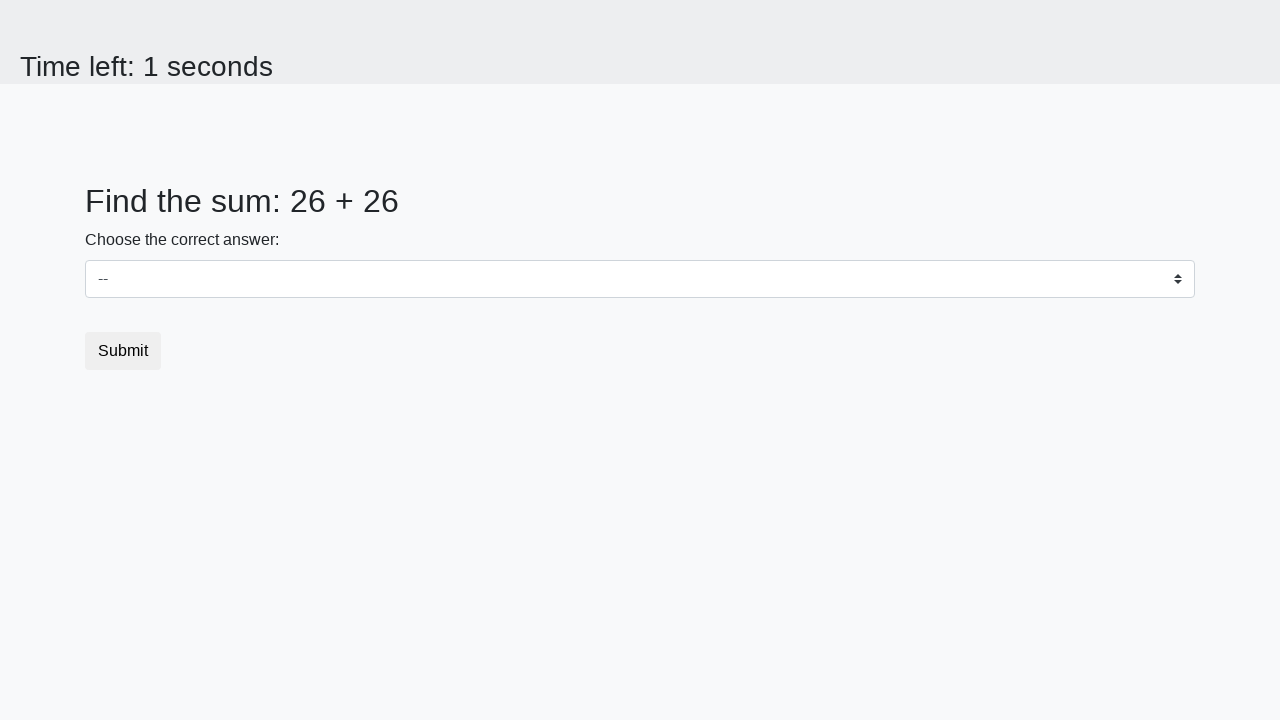